Tests that a todo item is removed when edited to an empty string

Starting URL: https://demo.playwright.dev/todomvc

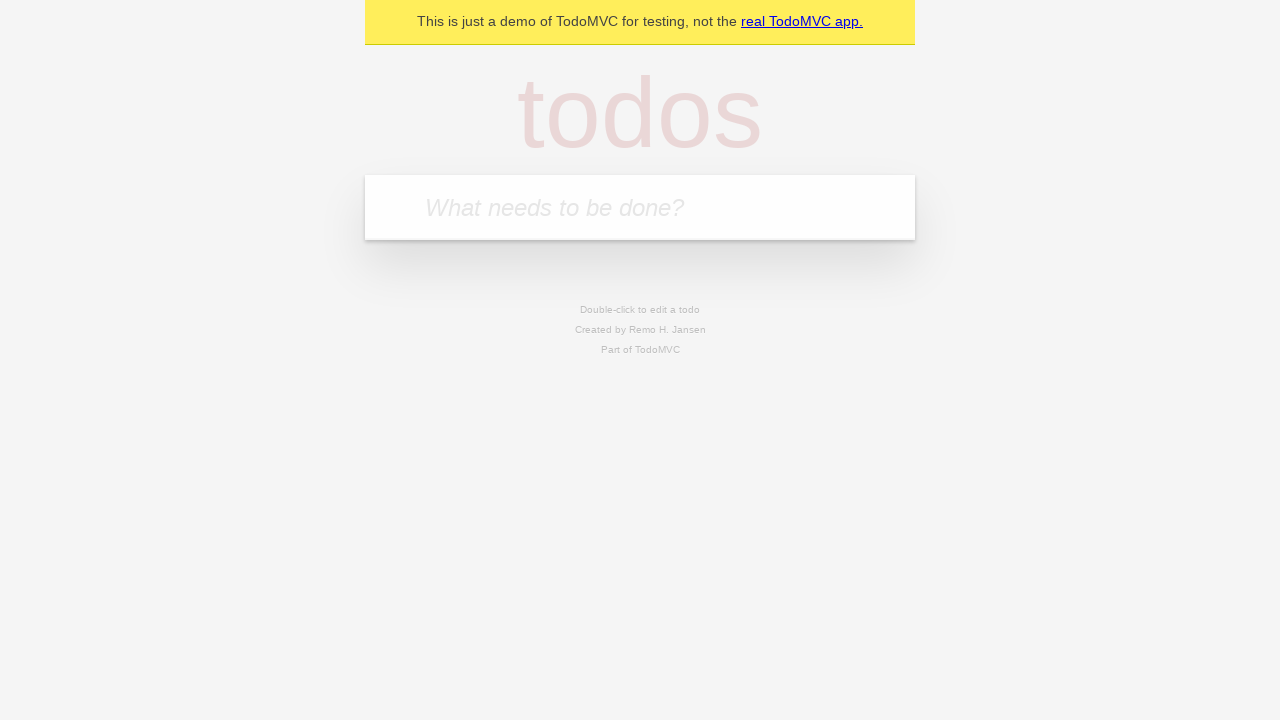

Filled todo input with 'buy some cheese' on internal:attr=[placeholder="What needs to be done?"i]
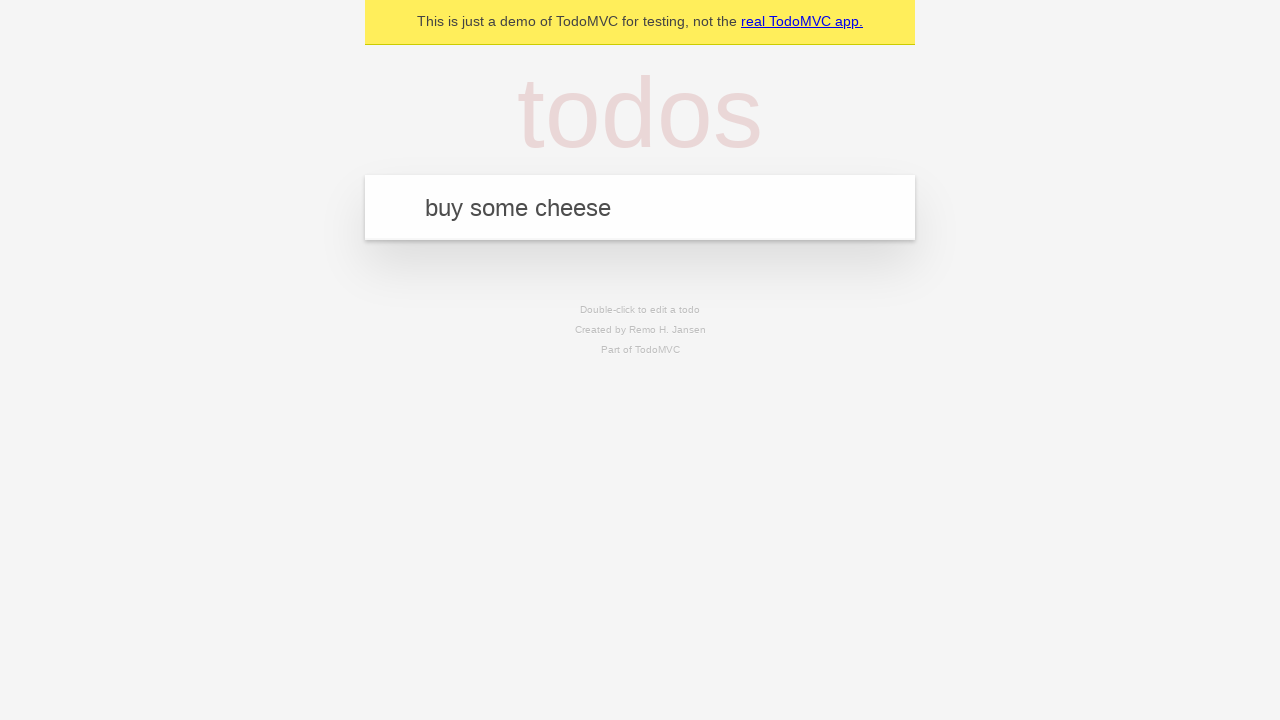

Pressed Enter to create first todo on internal:attr=[placeholder="What needs to be done?"i]
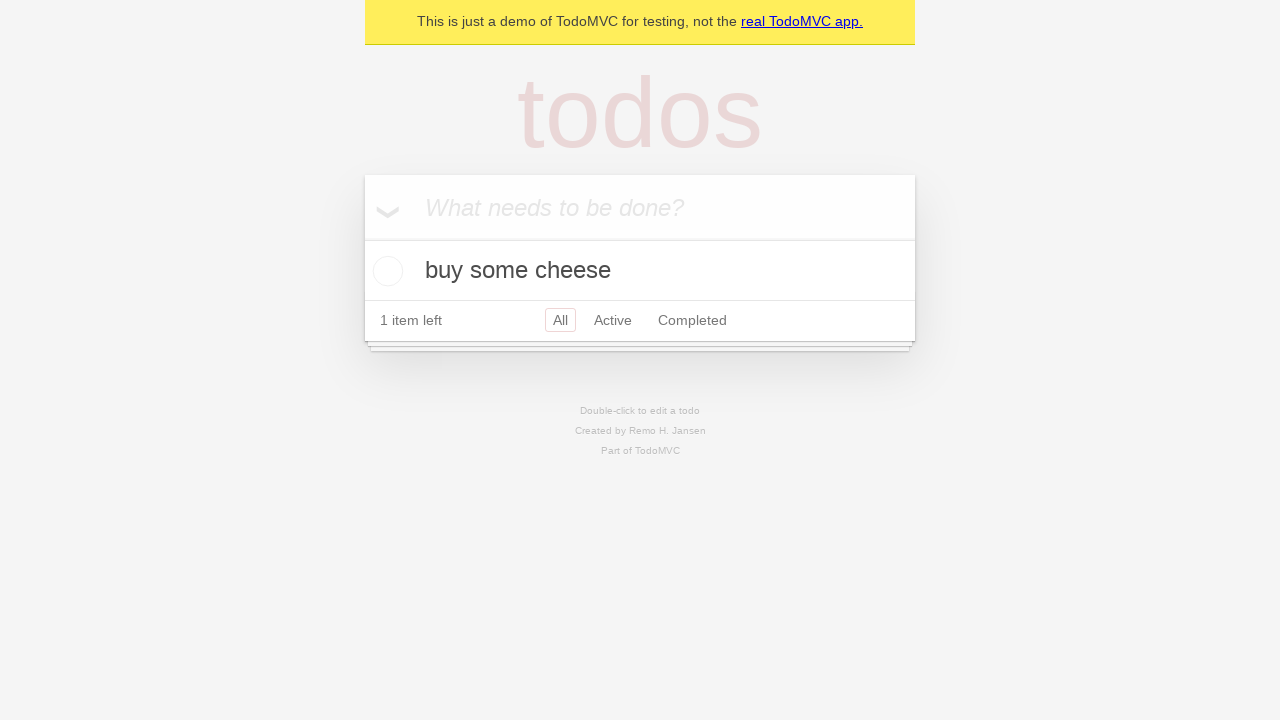

Filled todo input with 'feed the cat' on internal:attr=[placeholder="What needs to be done?"i]
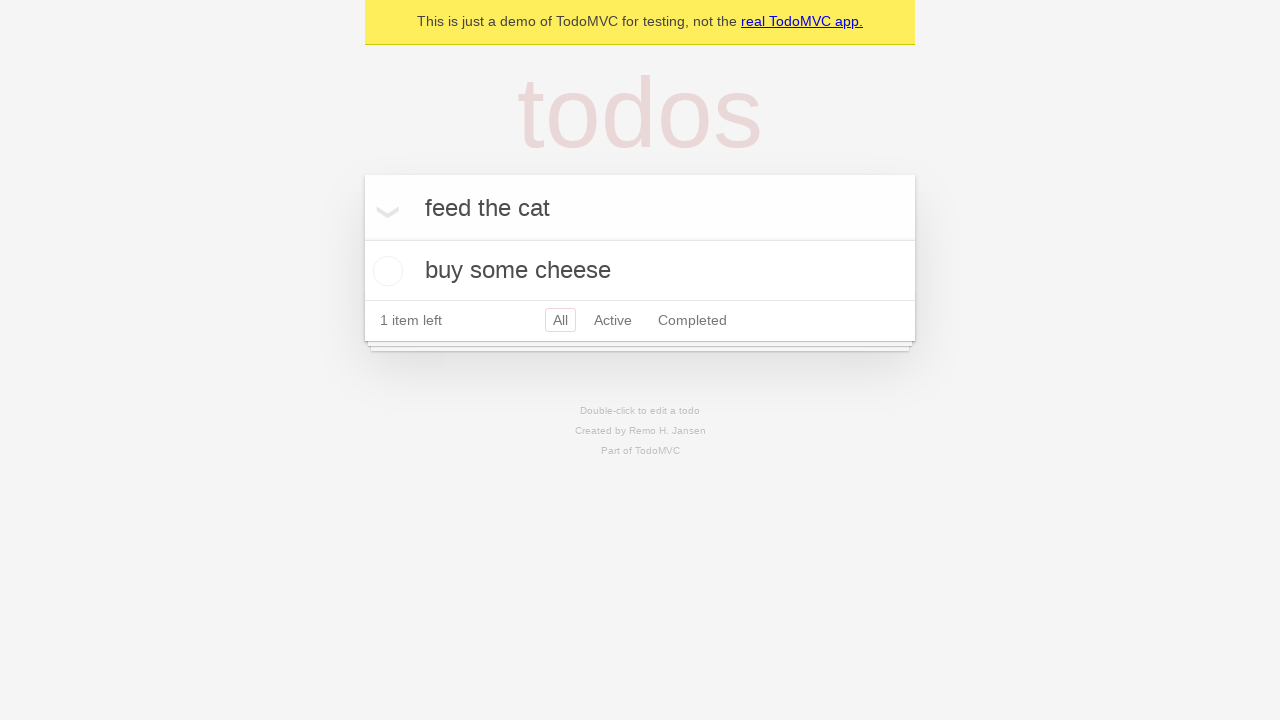

Pressed Enter to create second todo on internal:attr=[placeholder="What needs to be done?"i]
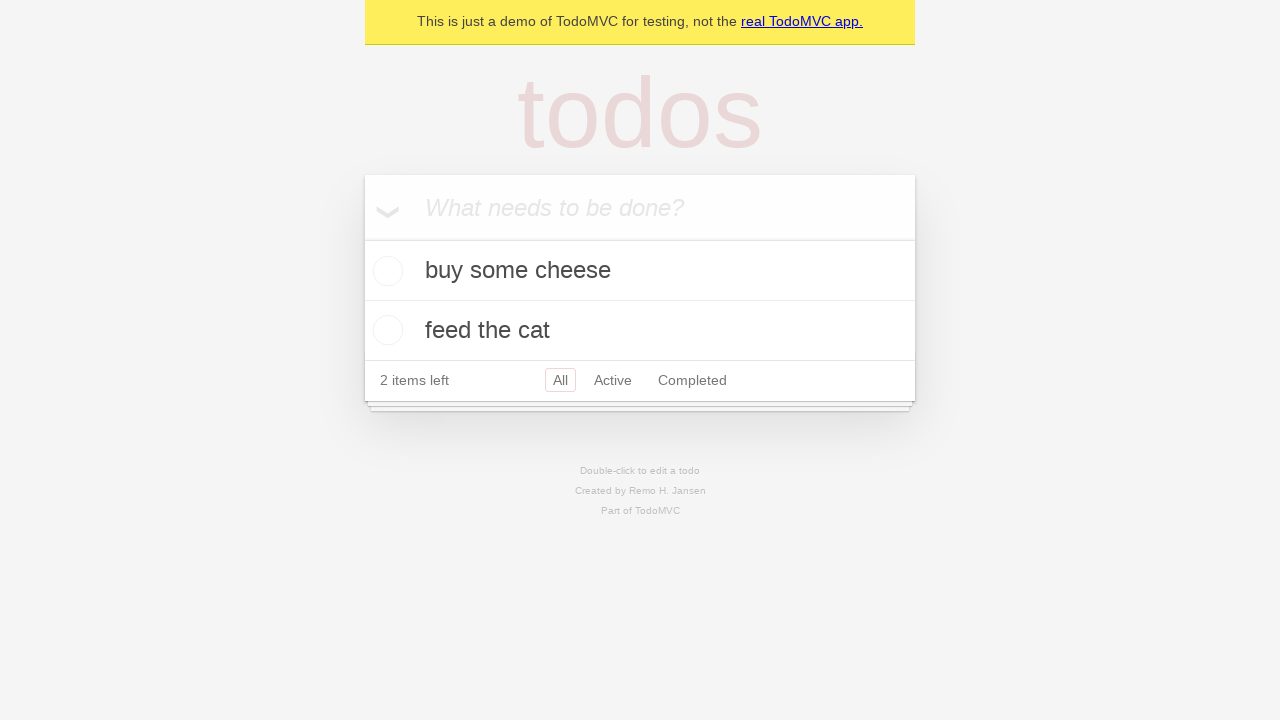

Filled todo input with 'book a doctors appointment' on internal:attr=[placeholder="What needs to be done?"i]
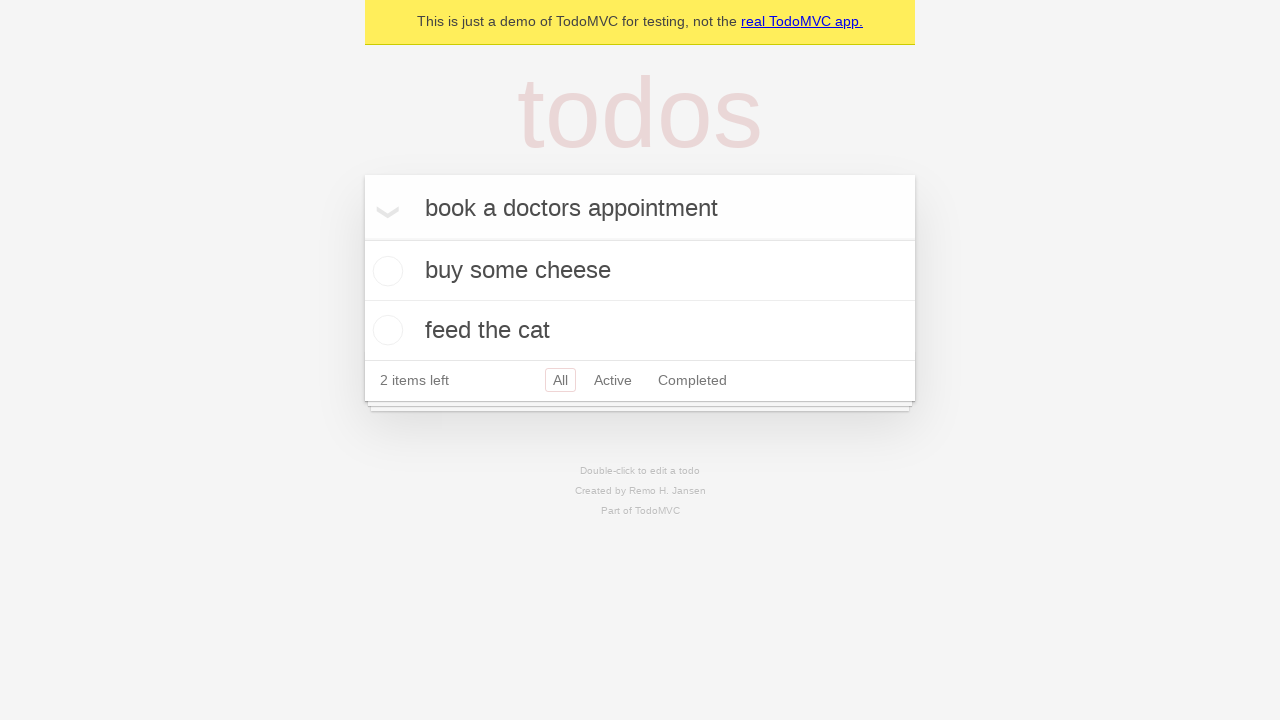

Pressed Enter to create third todo on internal:attr=[placeholder="What needs to be done?"i]
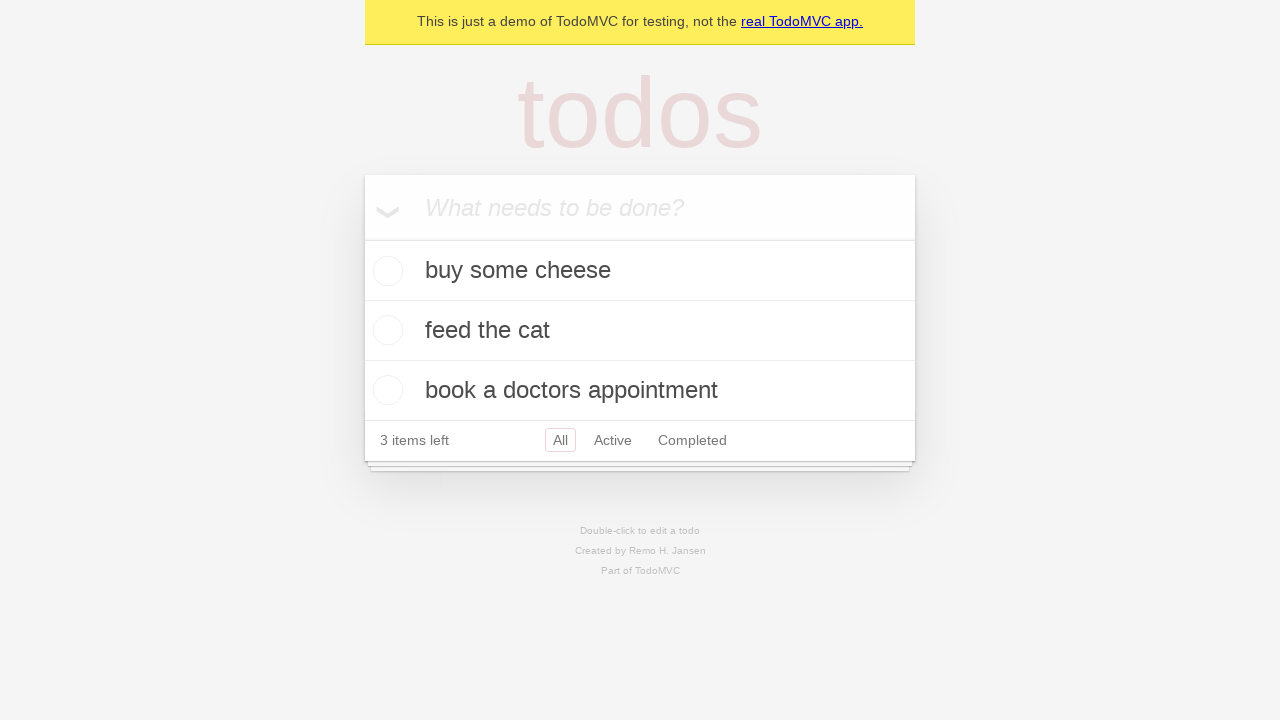

Double-clicked second todo item to enter edit mode at (640, 331) on internal:testid=[data-testid="todo-item"s] >> nth=1
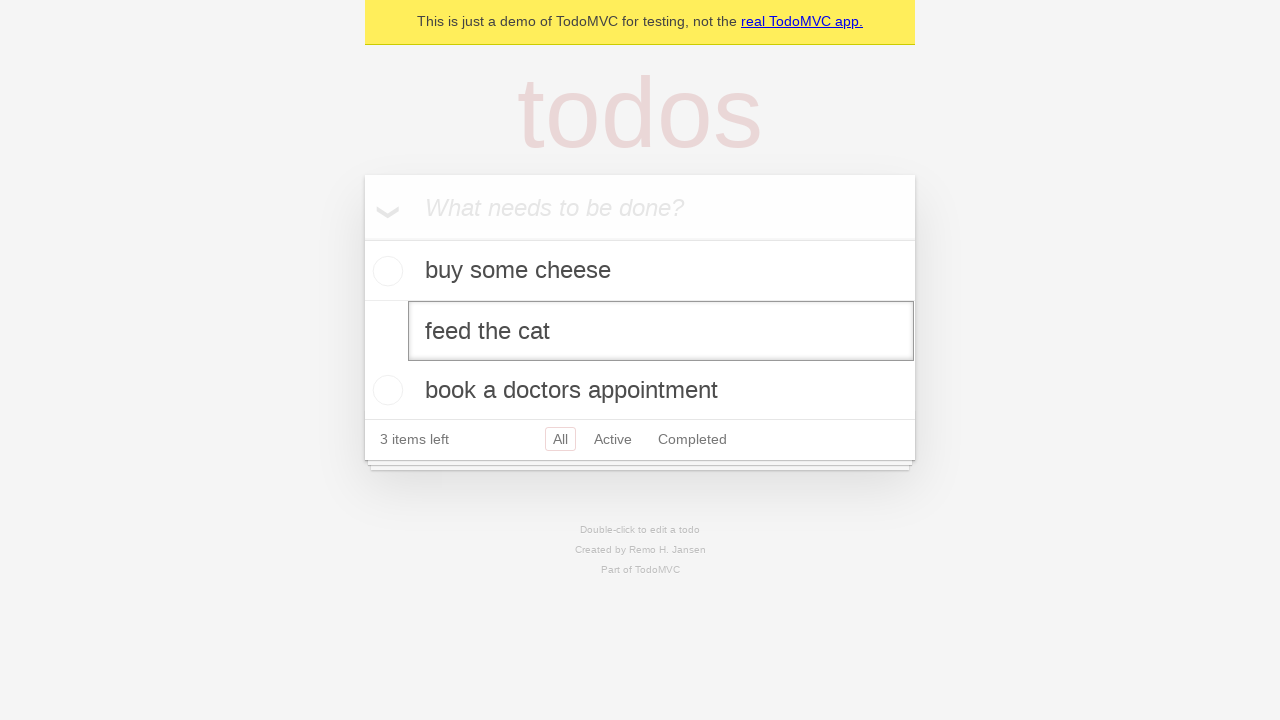

Cleared text in edit field to empty string on internal:testid=[data-testid="todo-item"s] >> nth=1 >> internal:role=textbox[nam
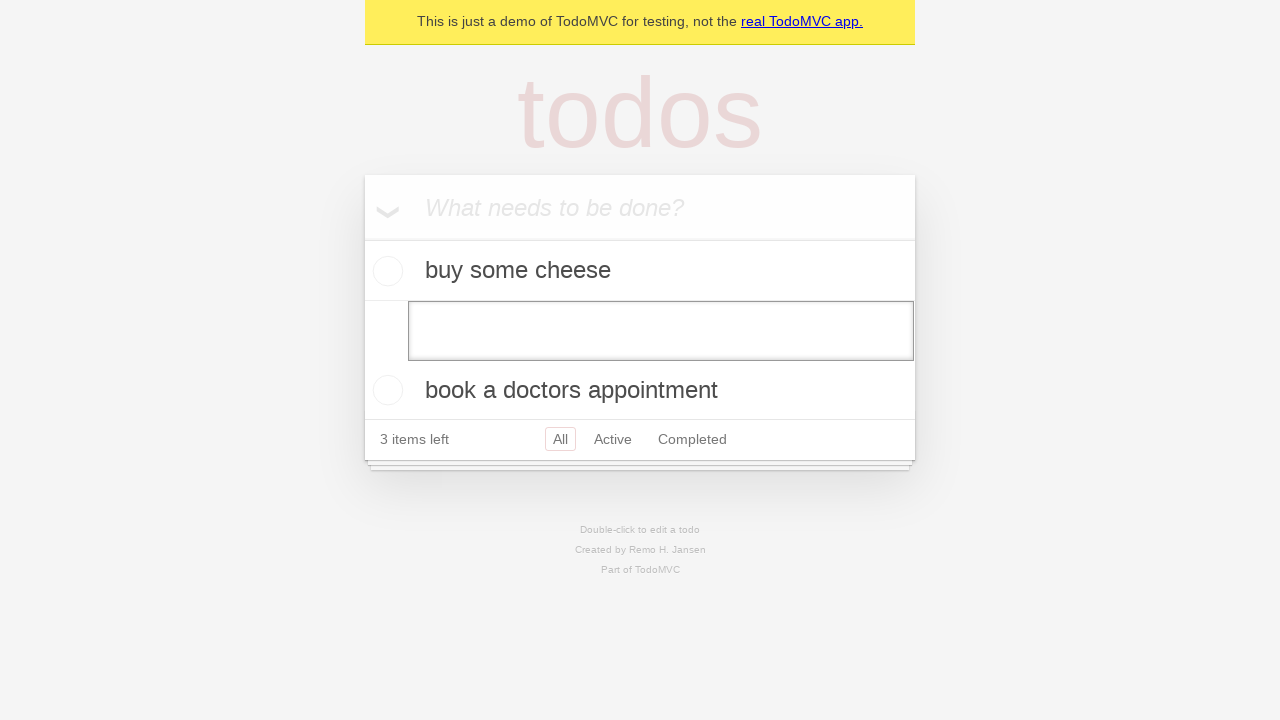

Pressed Enter to confirm empty edit, removing the todo item on internal:testid=[data-testid="todo-item"s] >> nth=1 >> internal:role=textbox[nam
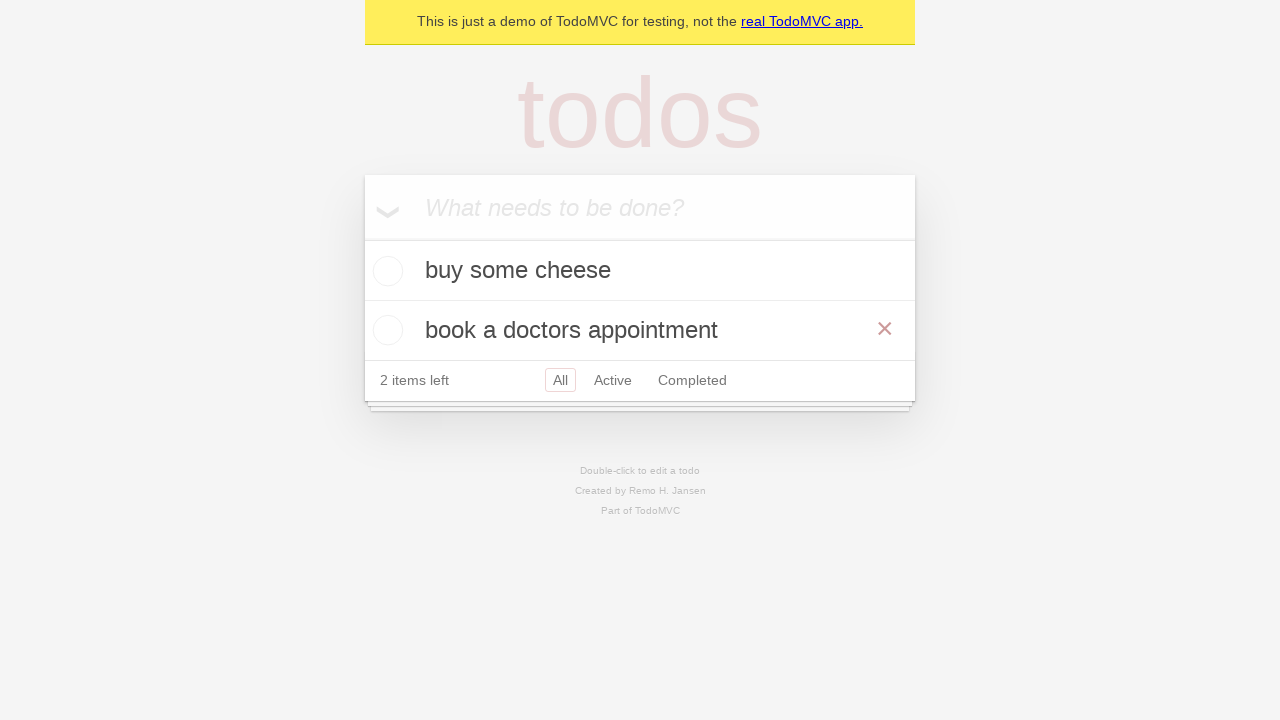

Waited for remaining todo items to be present in DOM
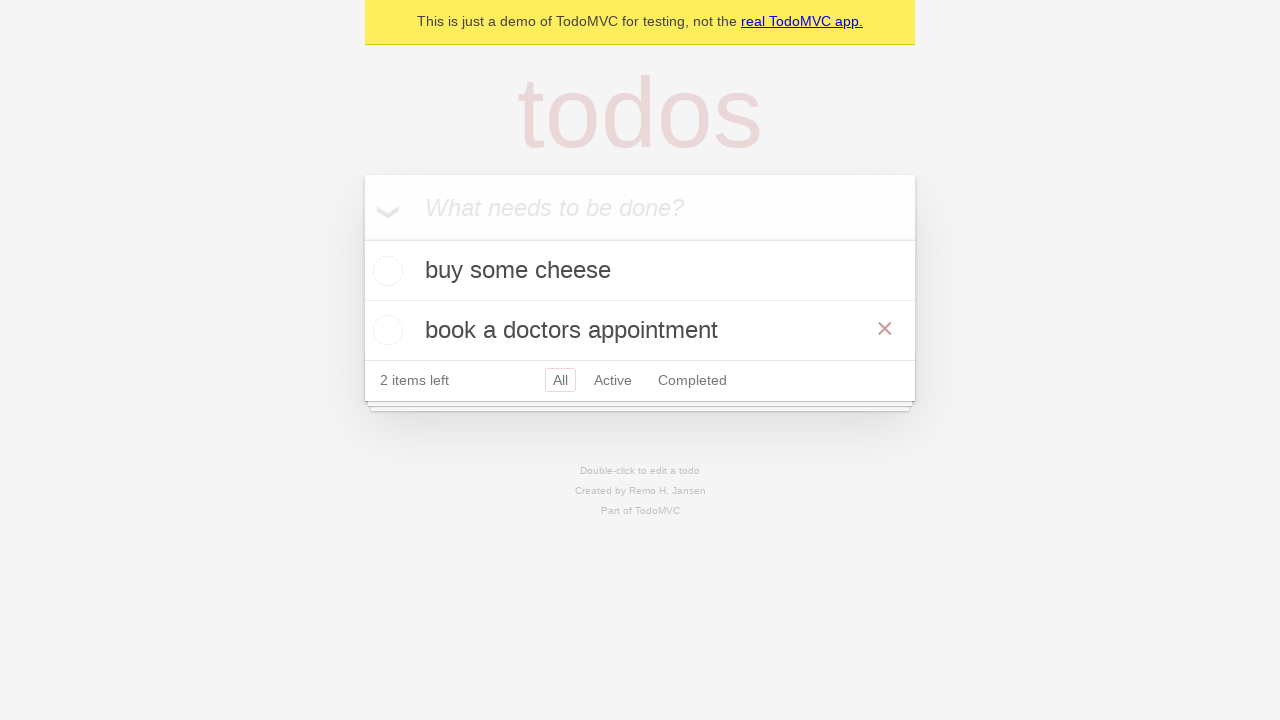

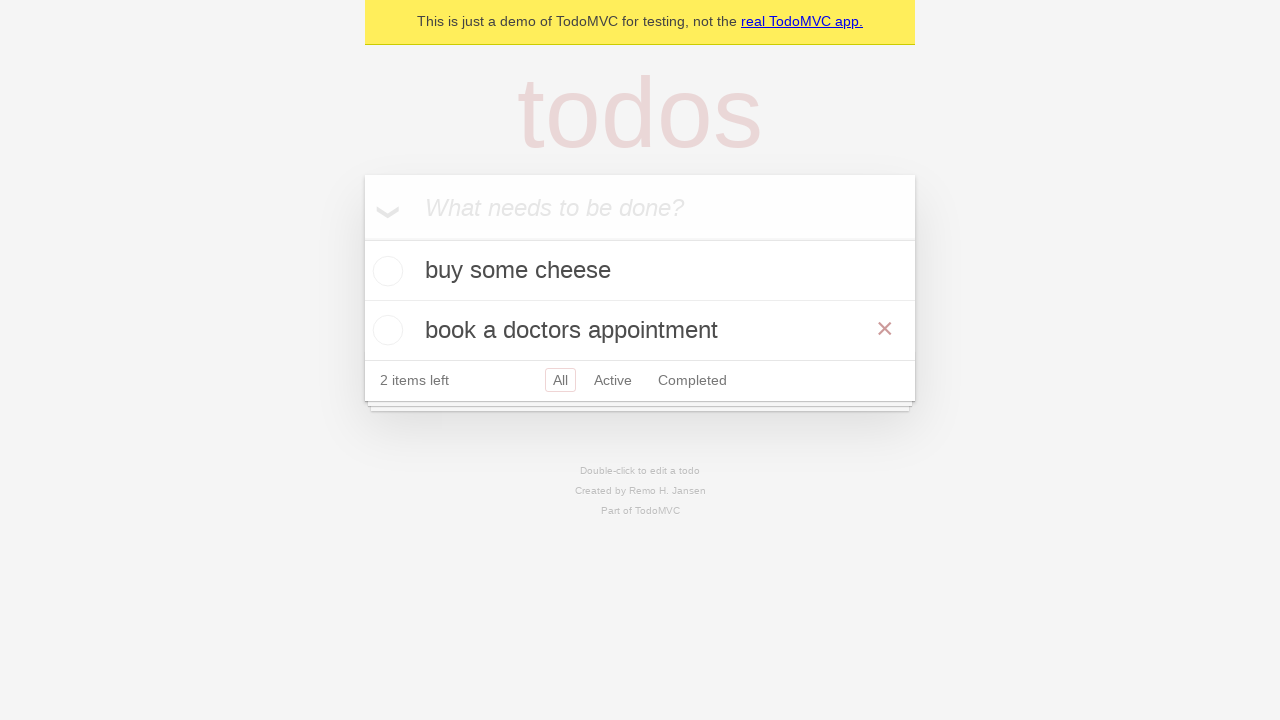